Adds multiple items to shopping cart, proceeds to checkout, and applies a promo code

Starting URL: https://rahulshettyacademy.com/seleniumPractise/#/

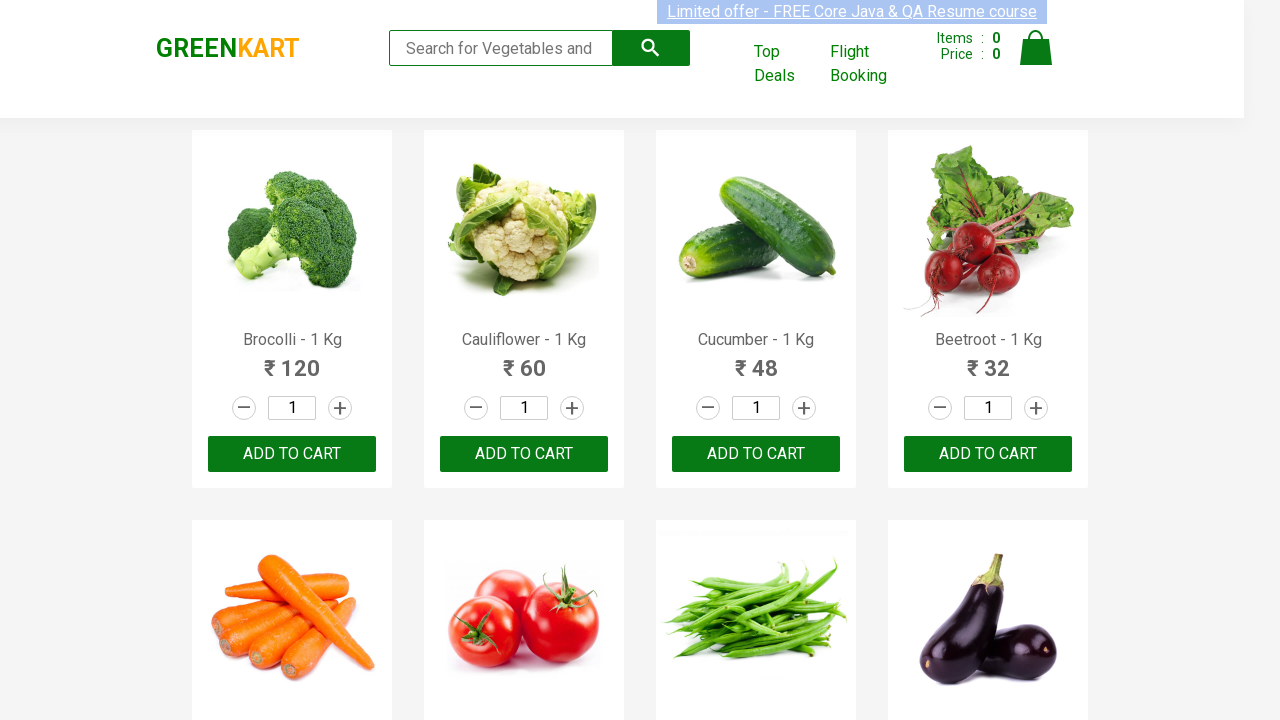

Retrieved all product name elements from the page
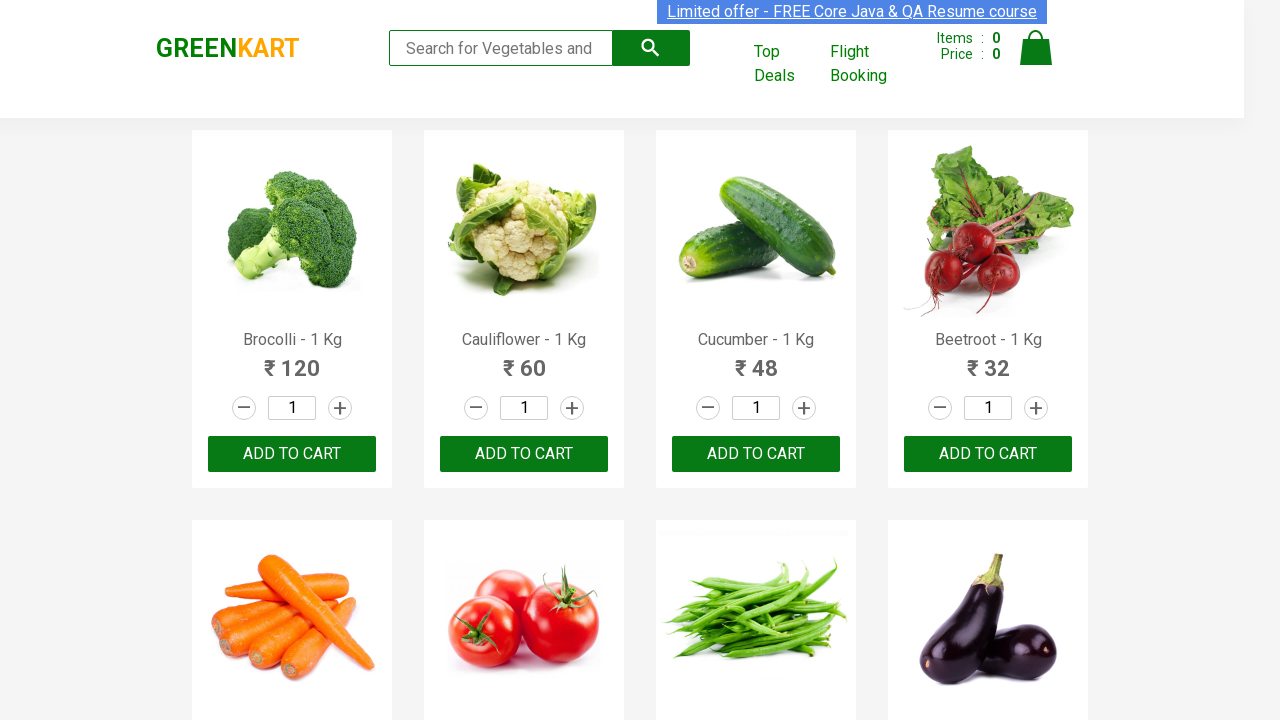

Added Tomato to shopping cart at (524, 360) on div.product-action button >> nth=5
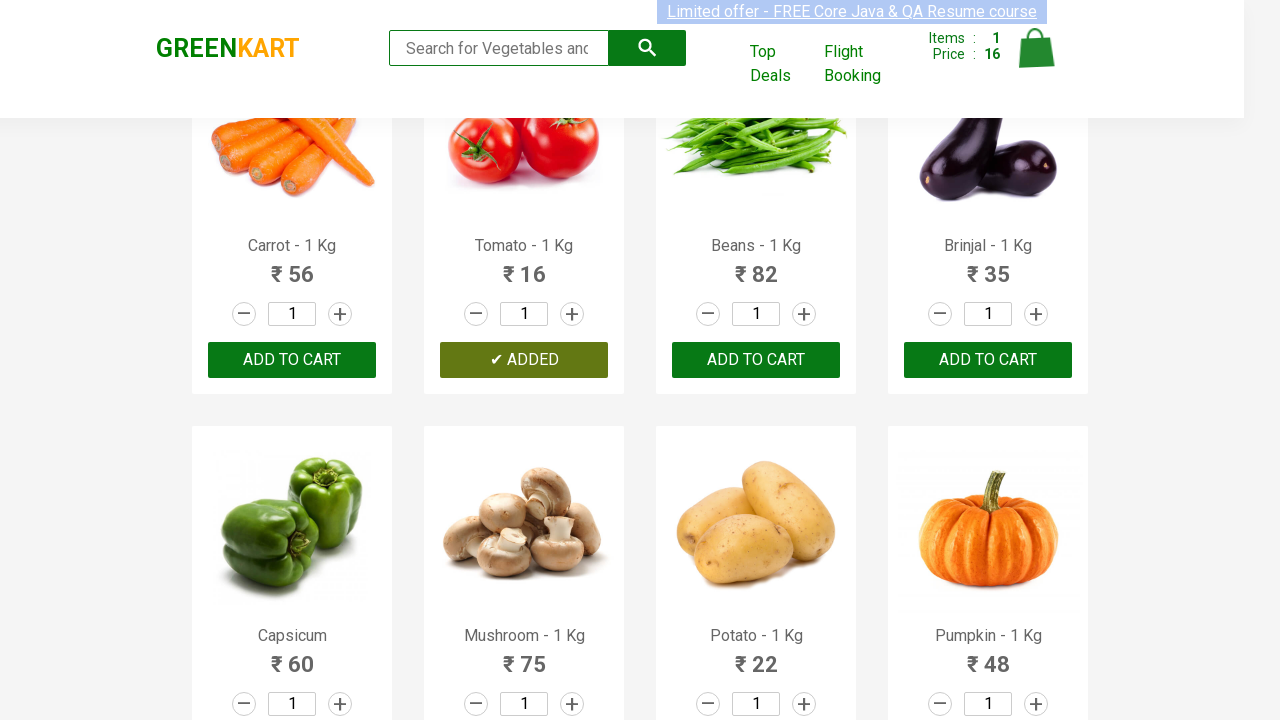

Added Mushroom to shopping cart at (524, 360) on div.product-action button >> nth=9
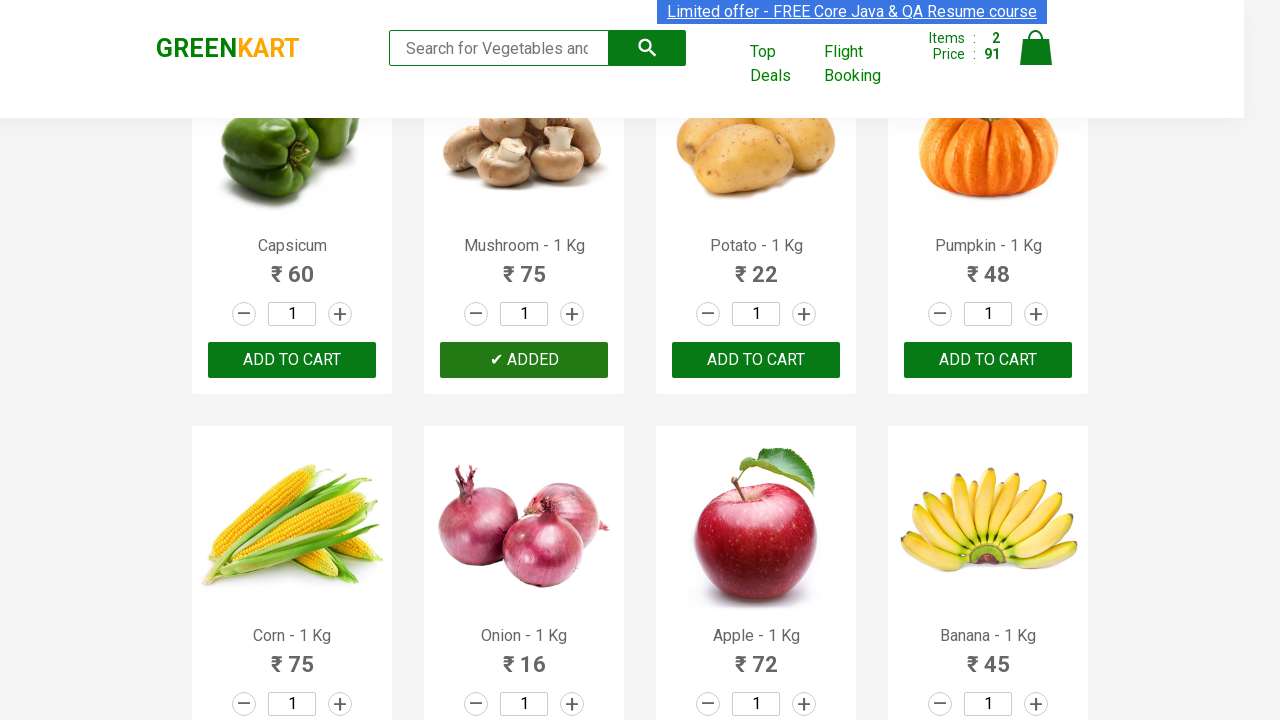

Added Banana to shopping cart at (988, 360) on div.product-action button >> nth=15
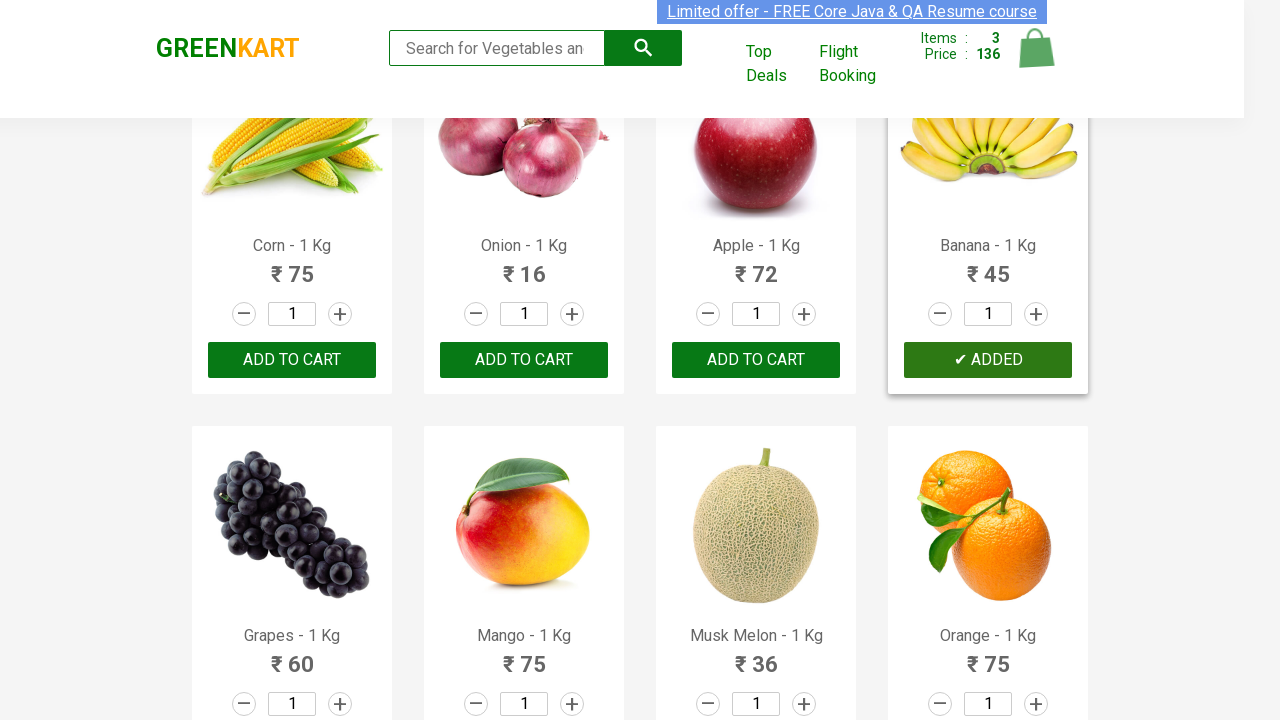

Clicked on shopping cart icon at (1036, 59) on a.cart-icon
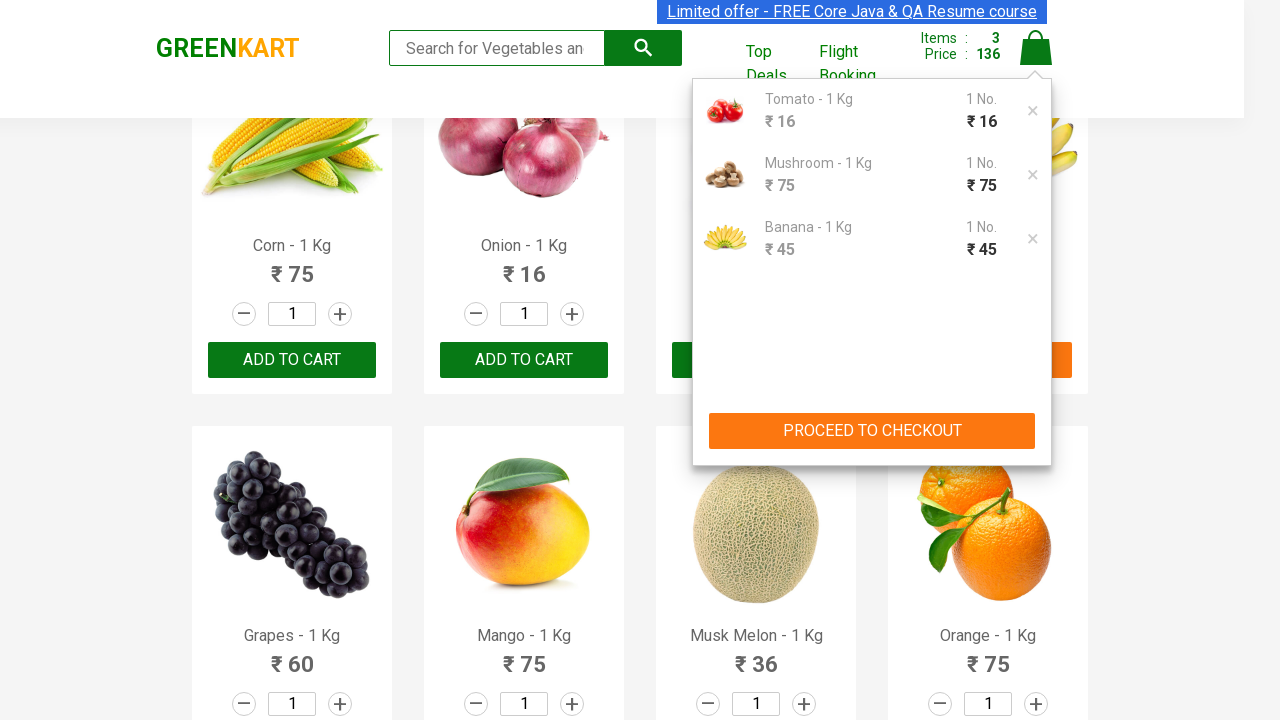

Clicked 'PROCEED TO CHECKOUT' button at (872, 431) on button:text('PROCEED TO CHECKOUT')
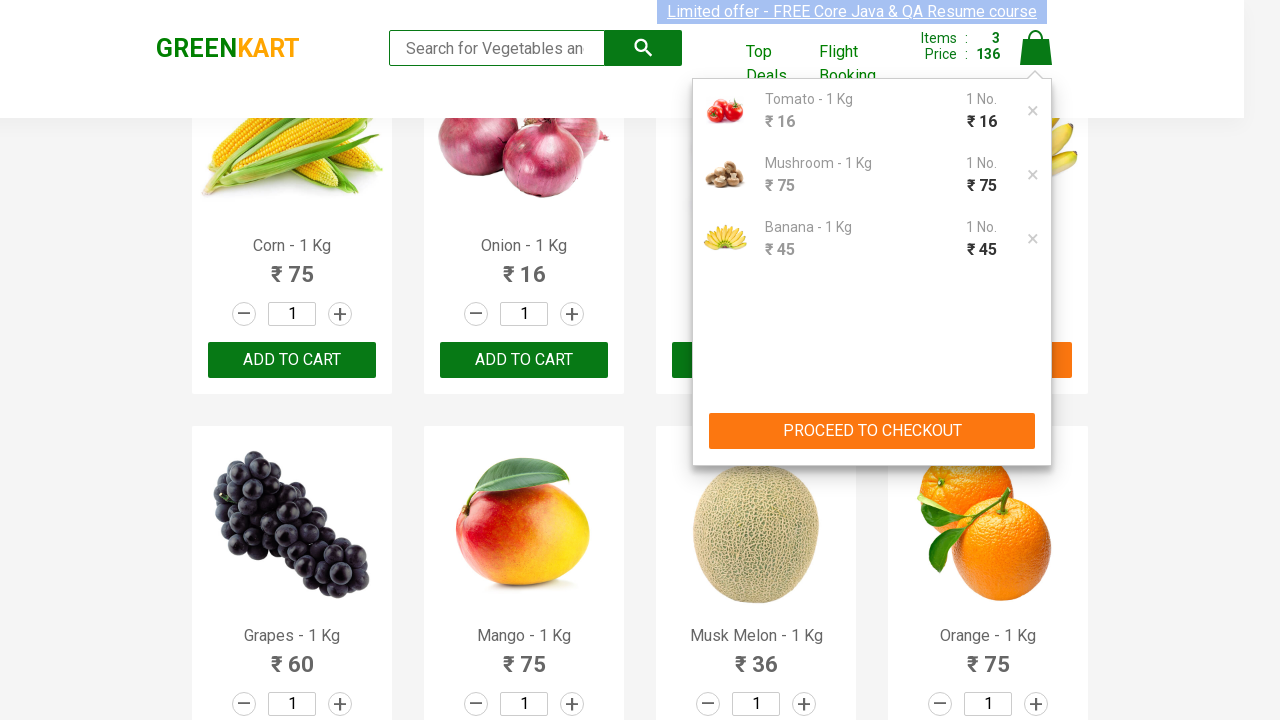

Promo code input field became visible
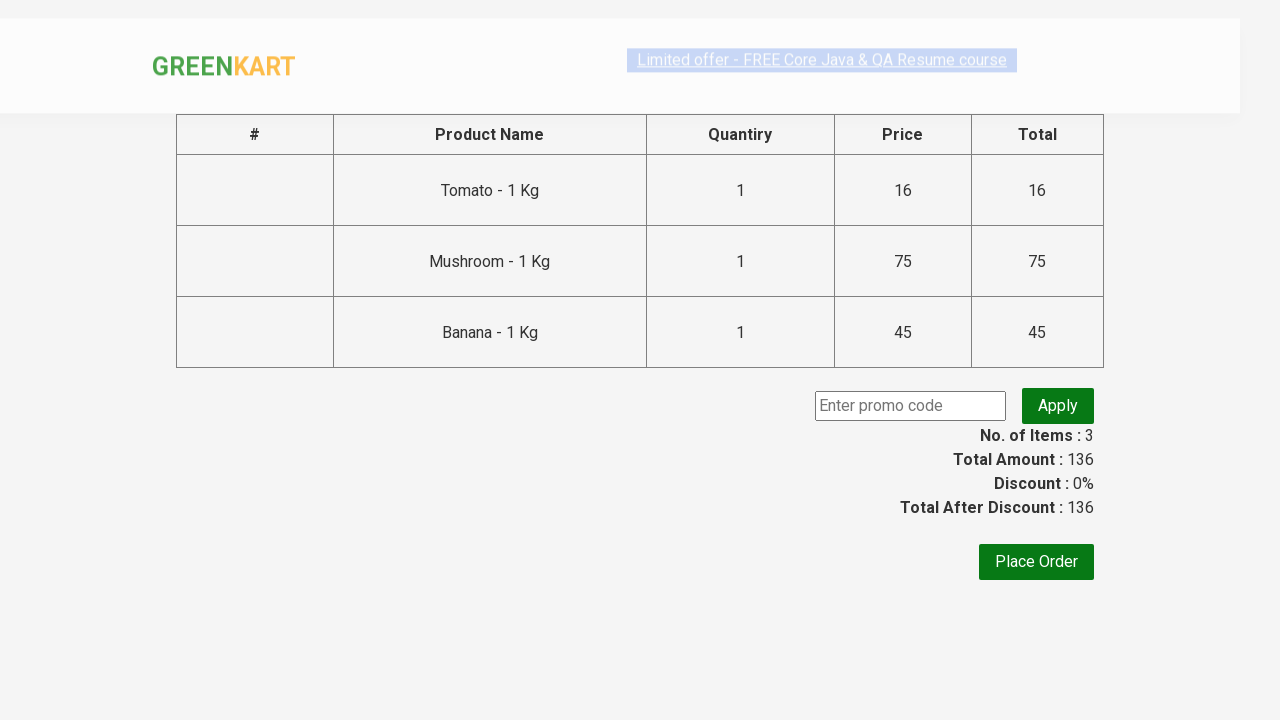

Entered promo code 'rahulshettyacademy' in the input field on div.promoWrapper input
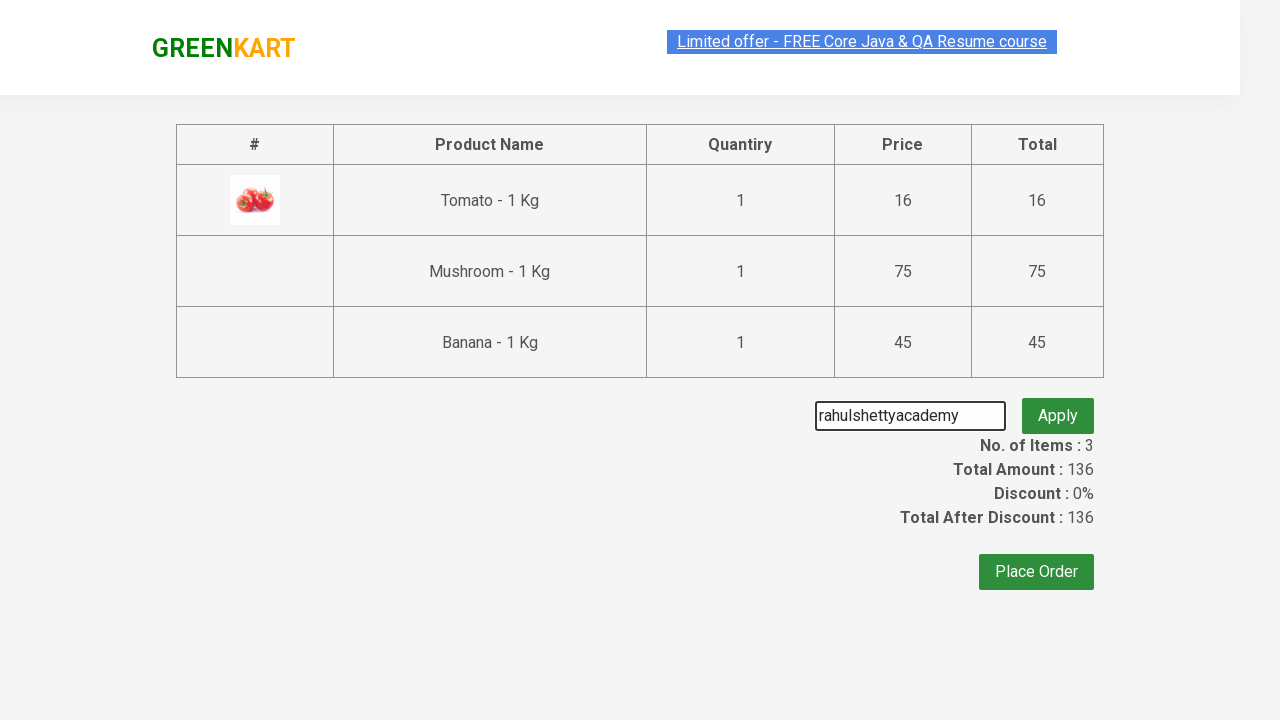

Apply promo code button became visible
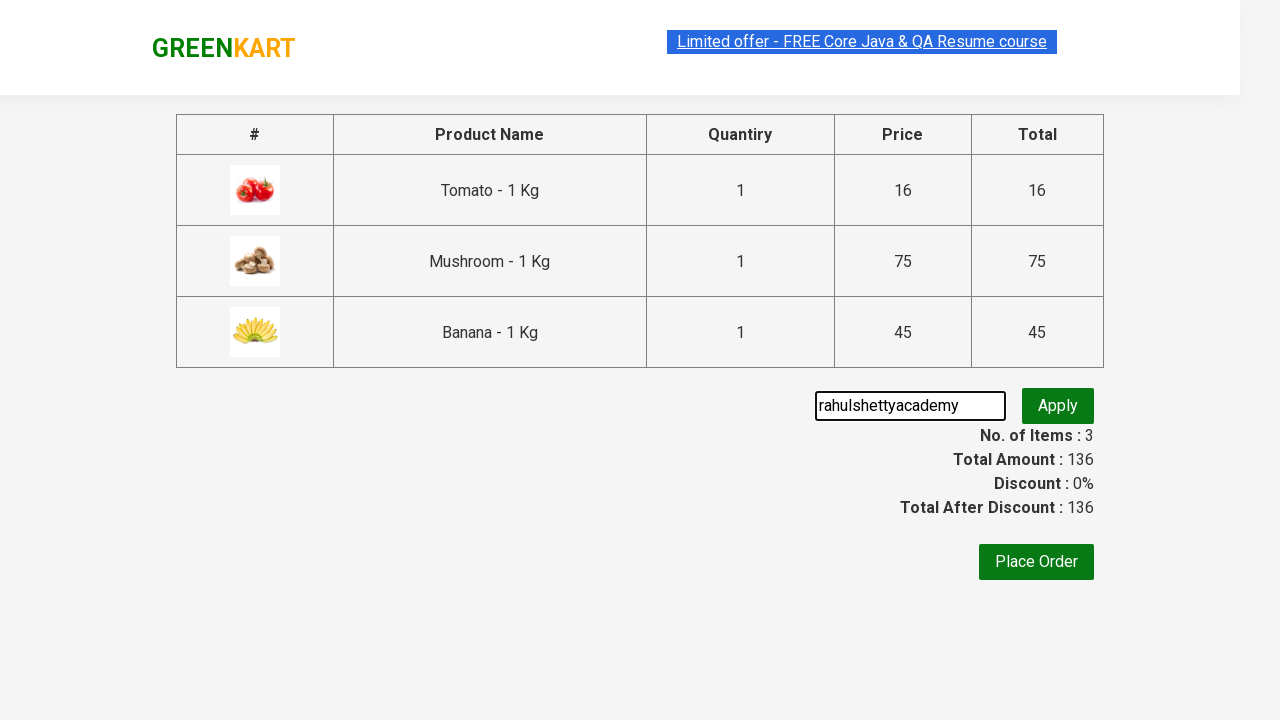

Clicked apply promo code button at (1058, 406) on button.promoBtn
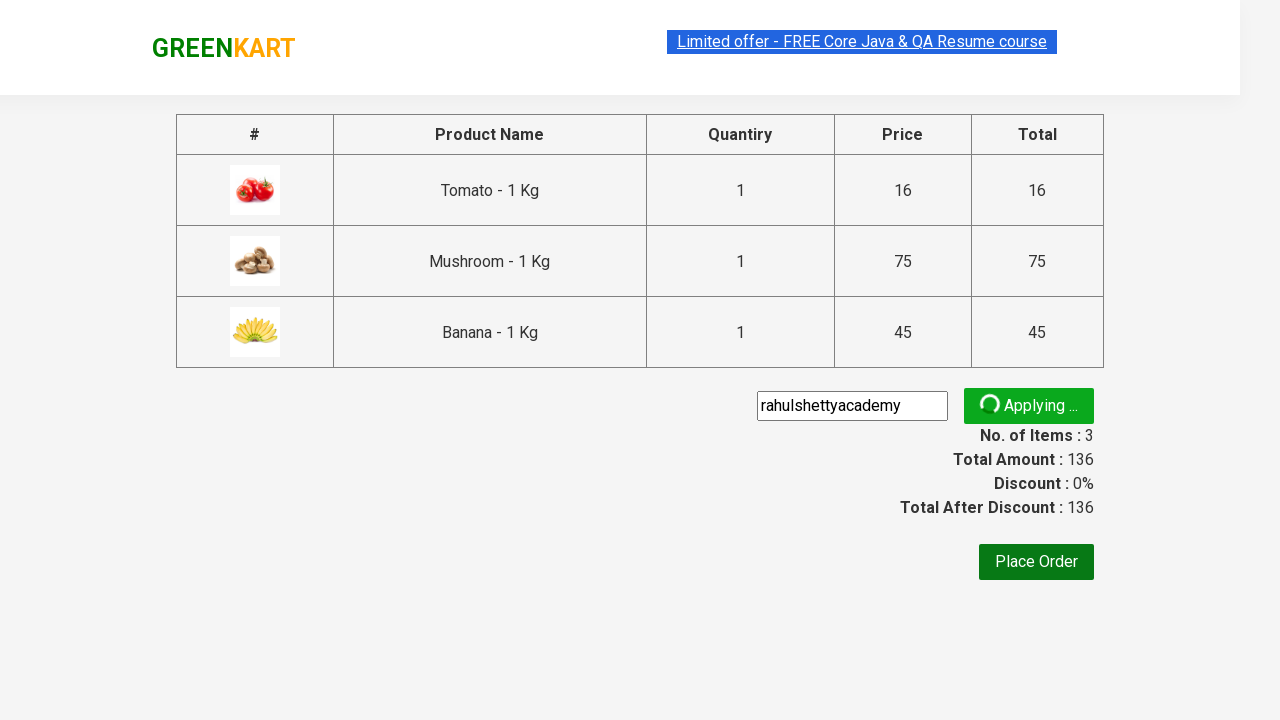

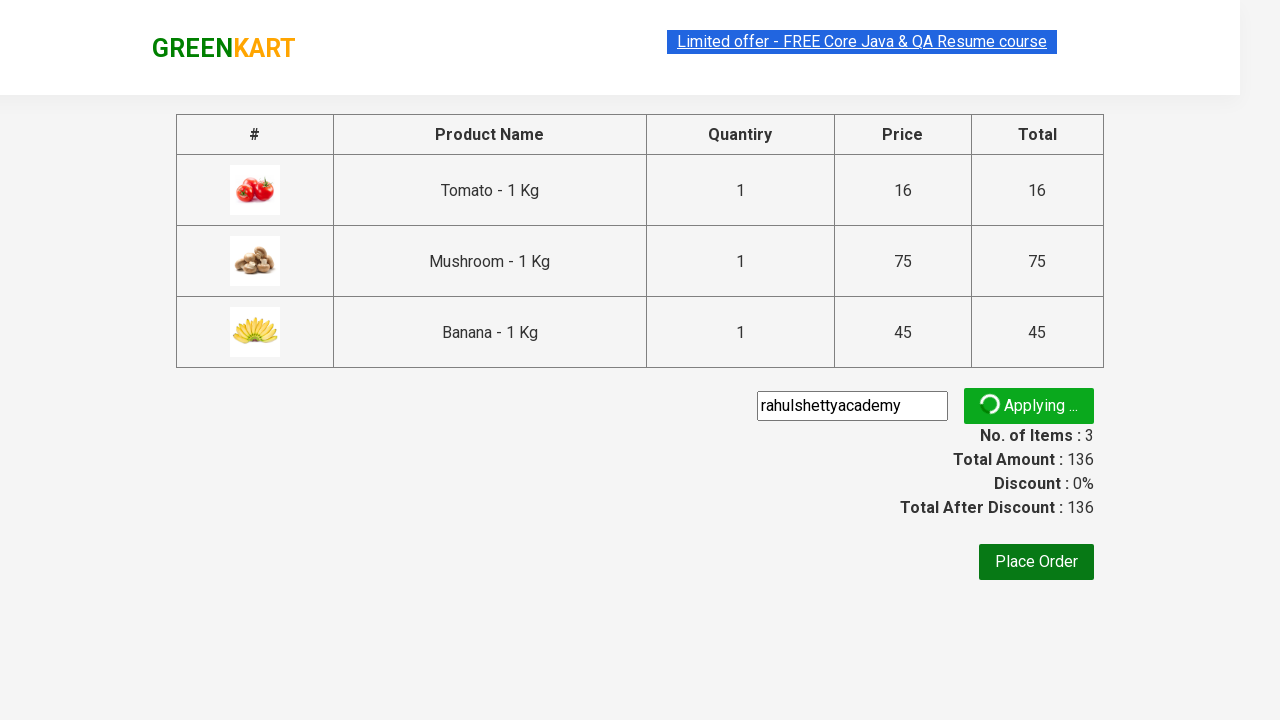